Tests window handling functionality by clicking a button to open a new window and switching between windows

Starting URL: https://demo.automationtesting.in/Windows.html

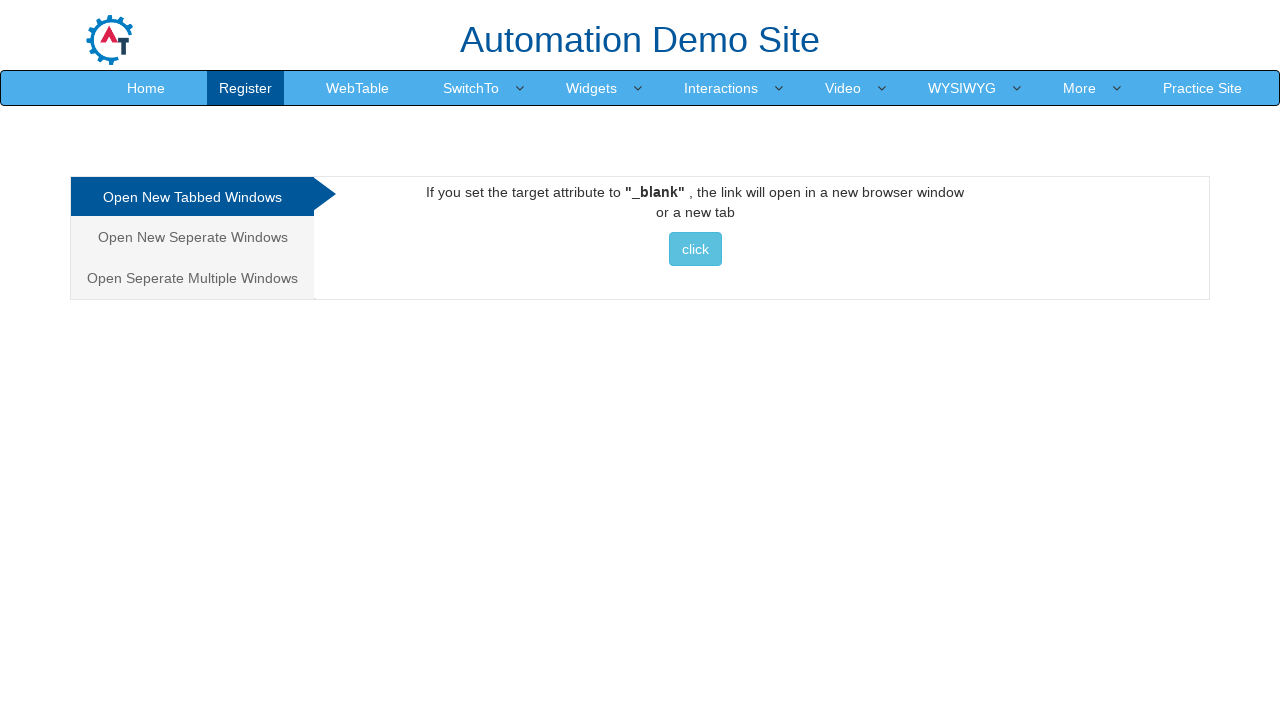

Scrolled down by 100px horizontally and 400px vertically to reveal button
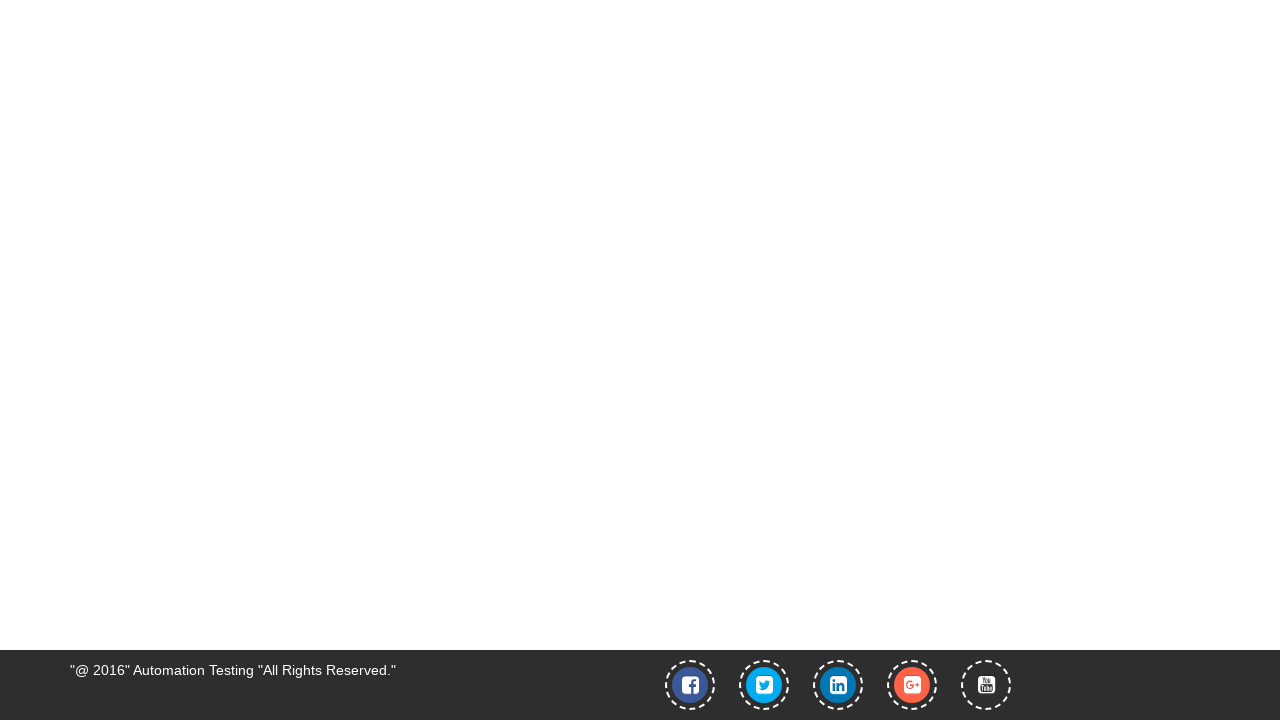

Waited 2 seconds for scroll animation to complete
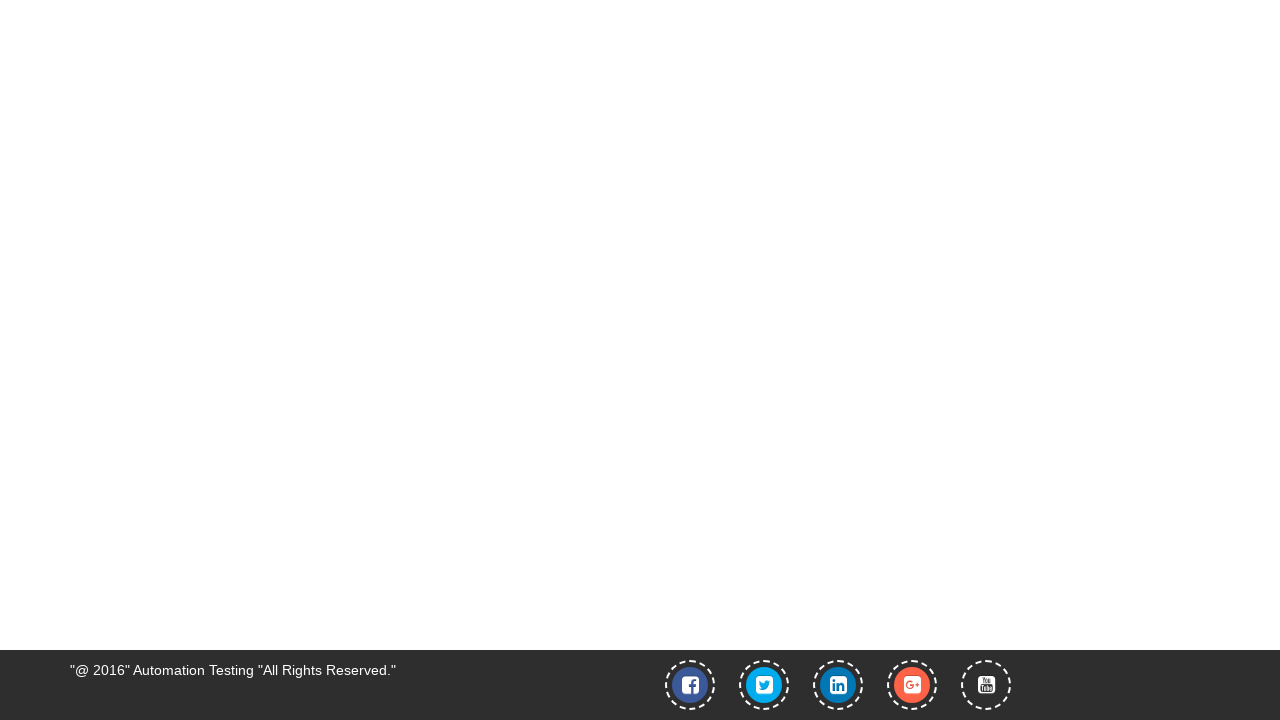

Clicked button to open new window/tab at (680, 249) on button.btn.btn-info
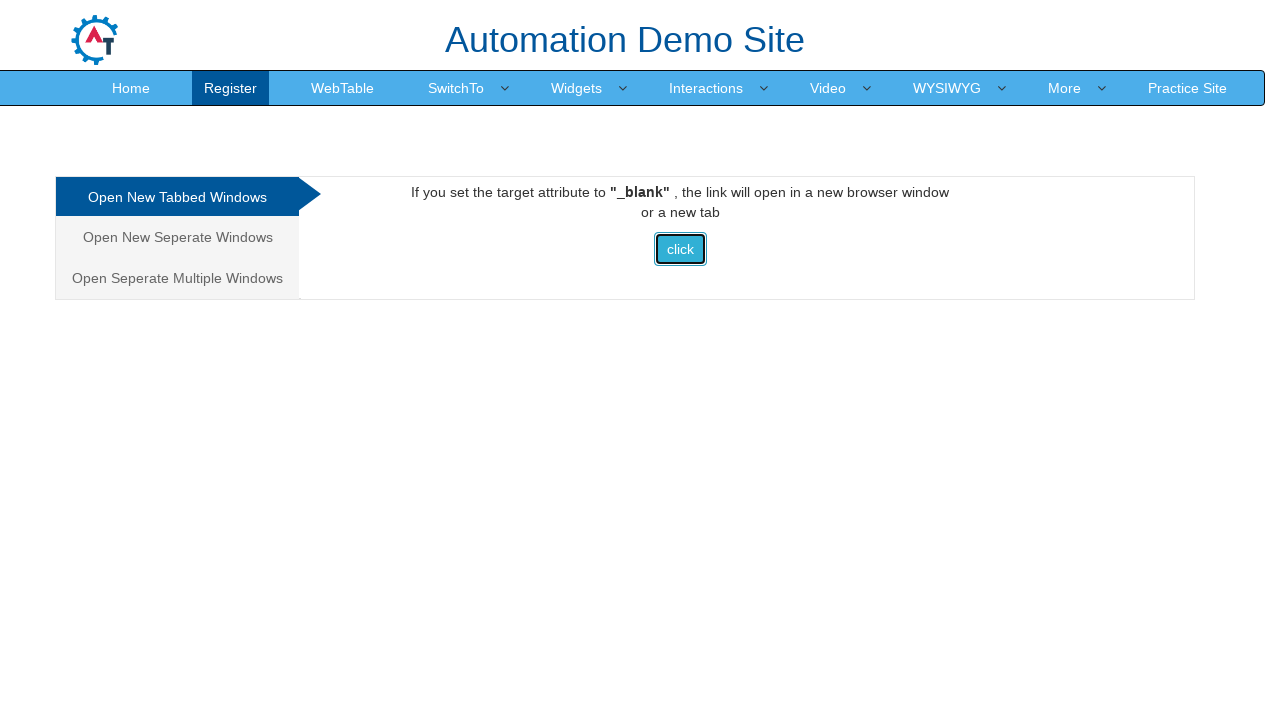

New window/tab opened and captured
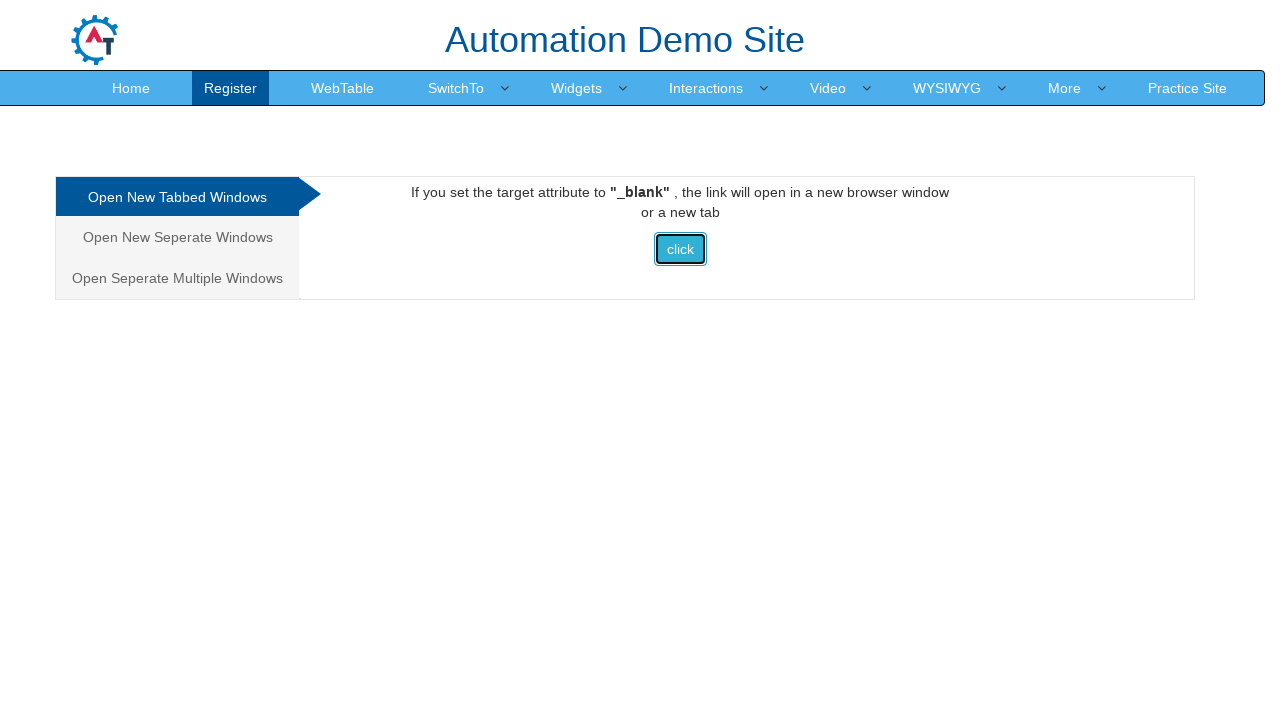

New window/tab fully loaded
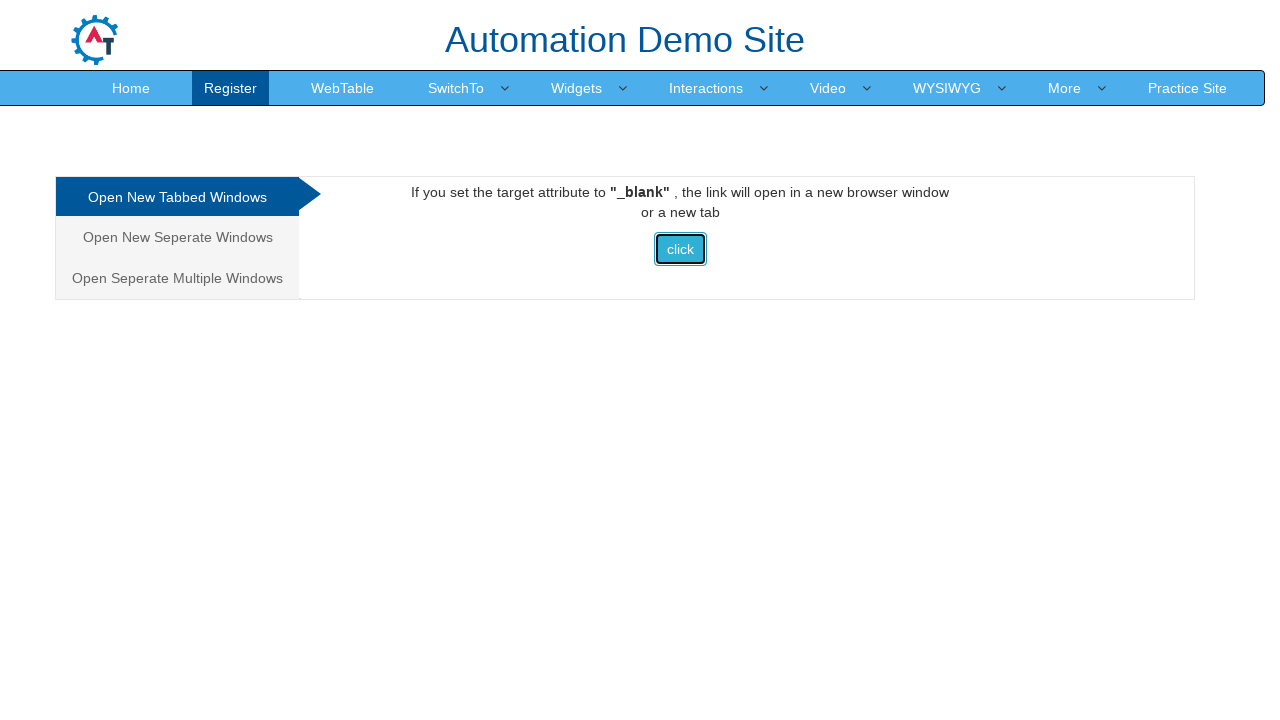

Retrieved original window title: 'Frames & windows'
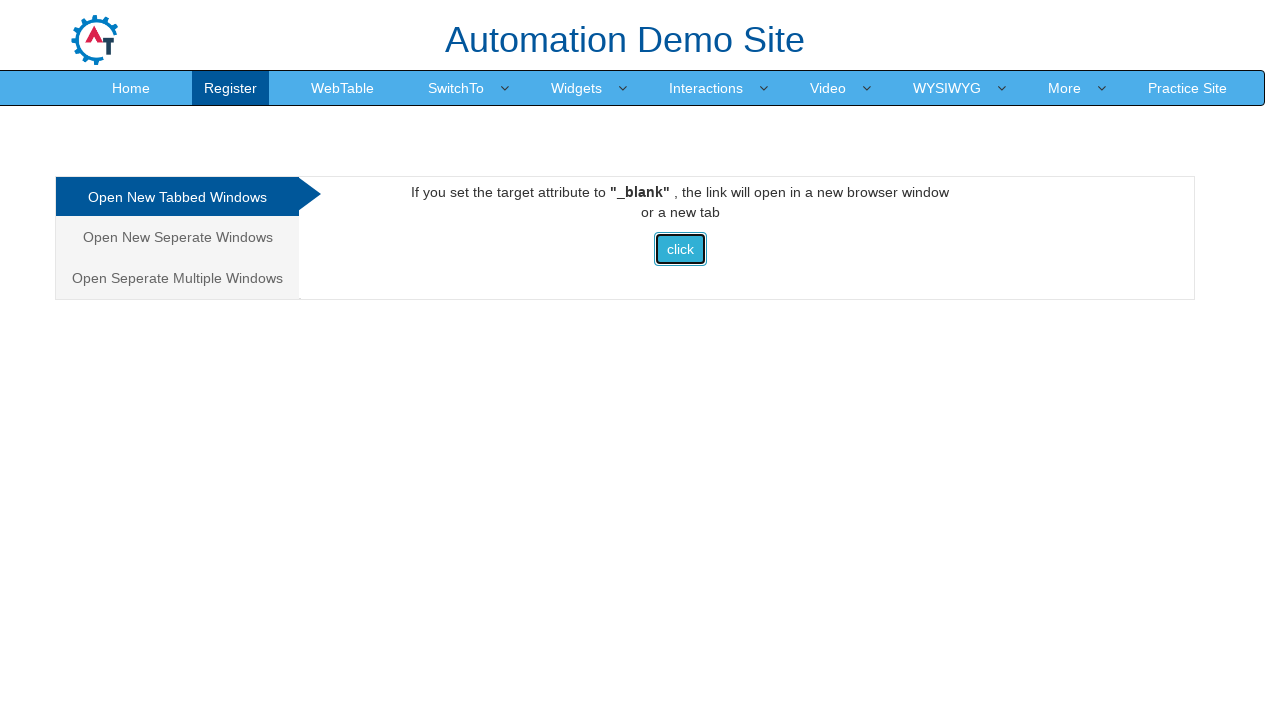

Retrieved new window title: 'Selenium'
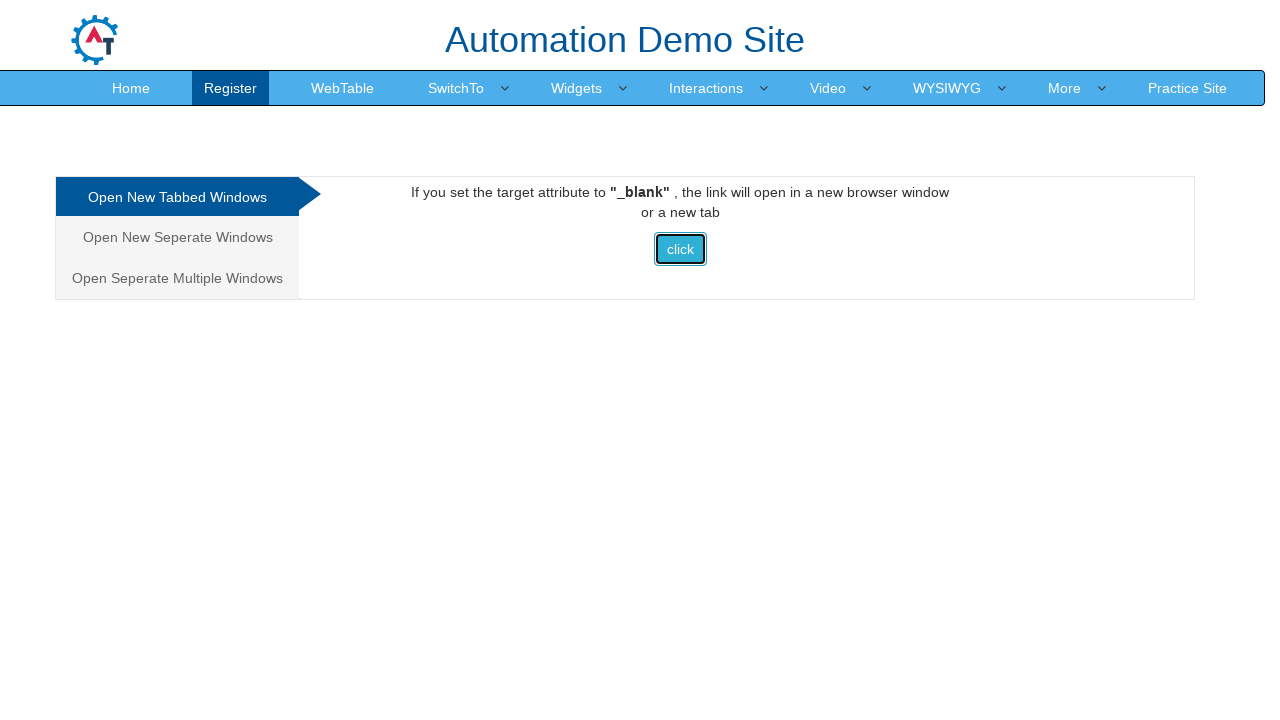

Closed the new window/tab
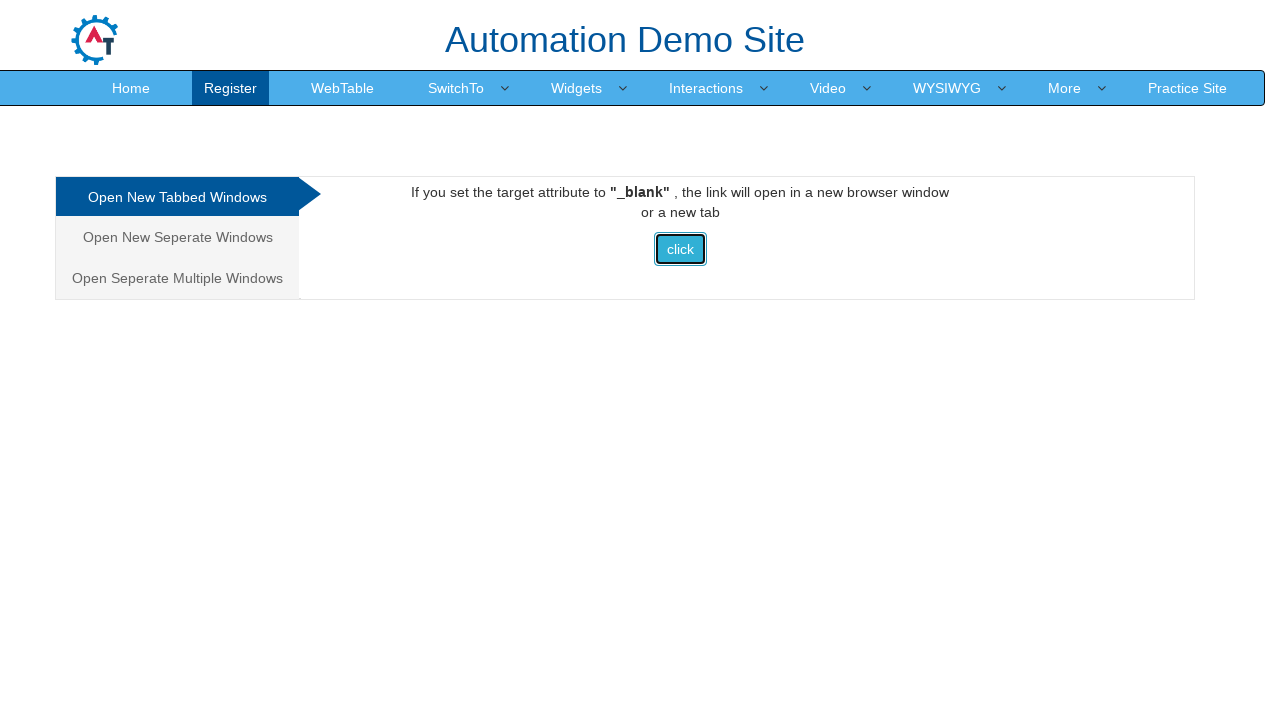

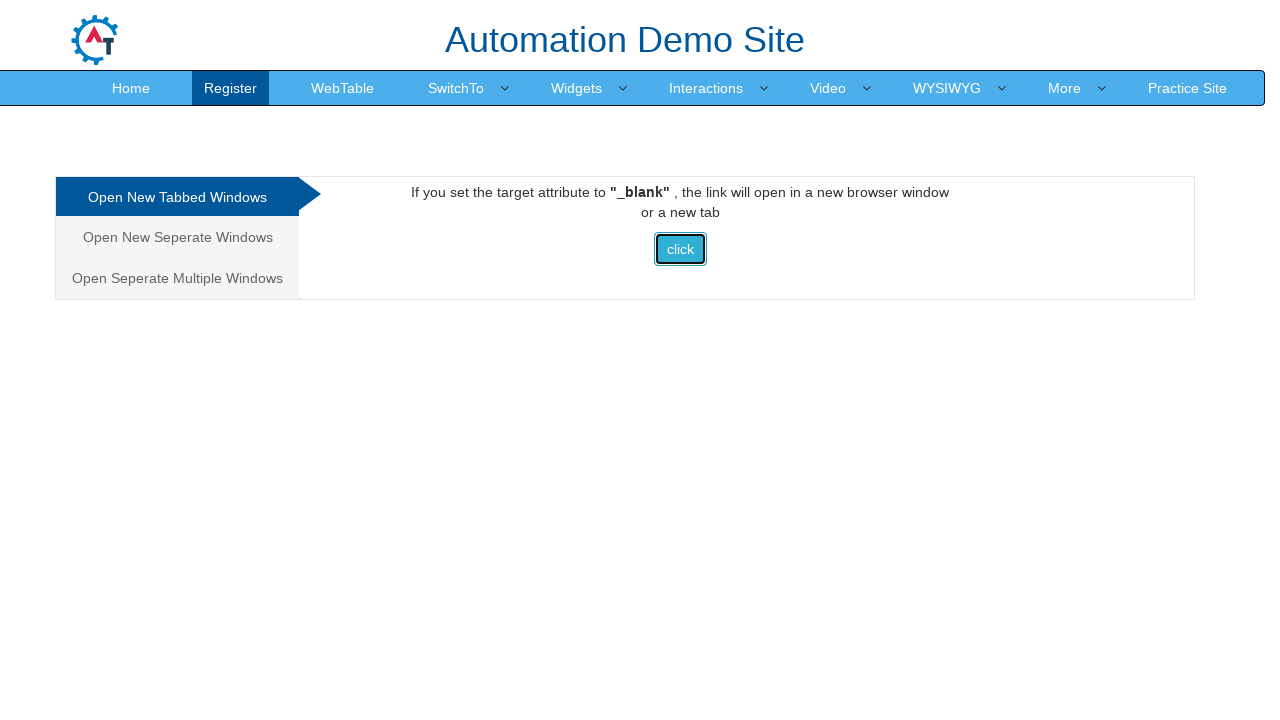